Opens a GitHub pages website, maximizes the window, and finds an element with a specific class name to read its text content

Starting URL: https://esickert.github.io

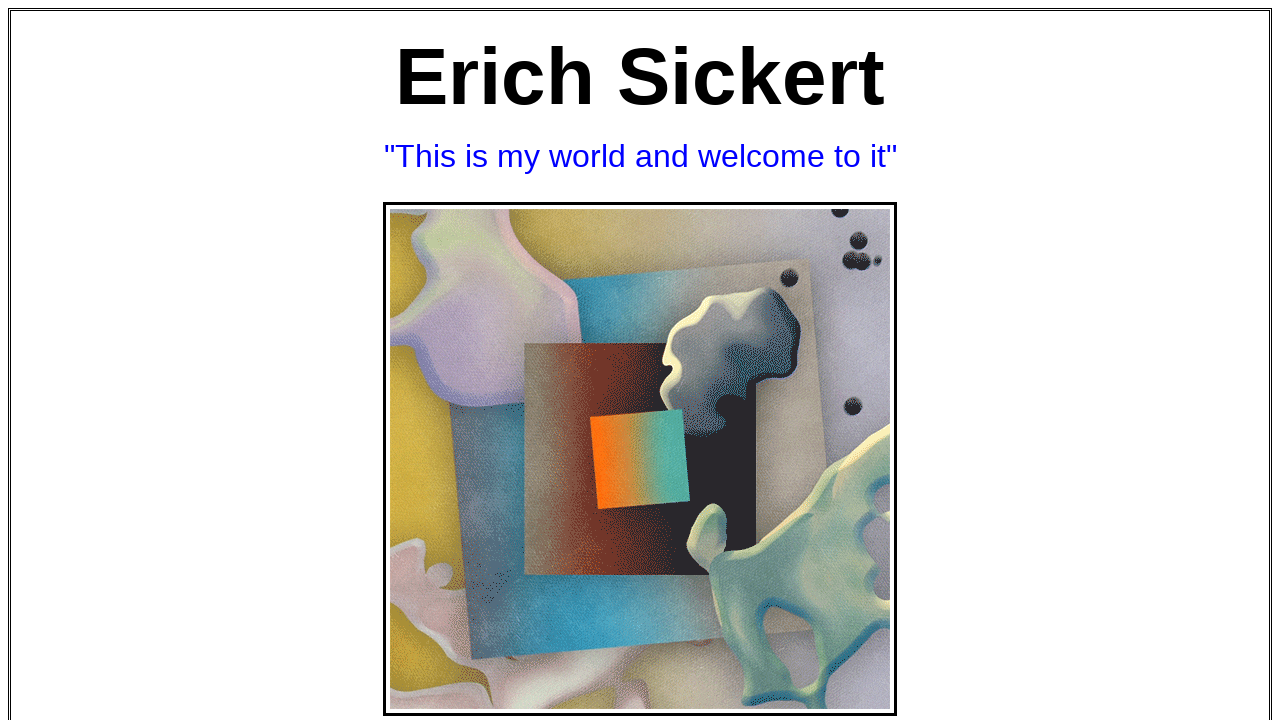

Navigated to https://esickert.github.io
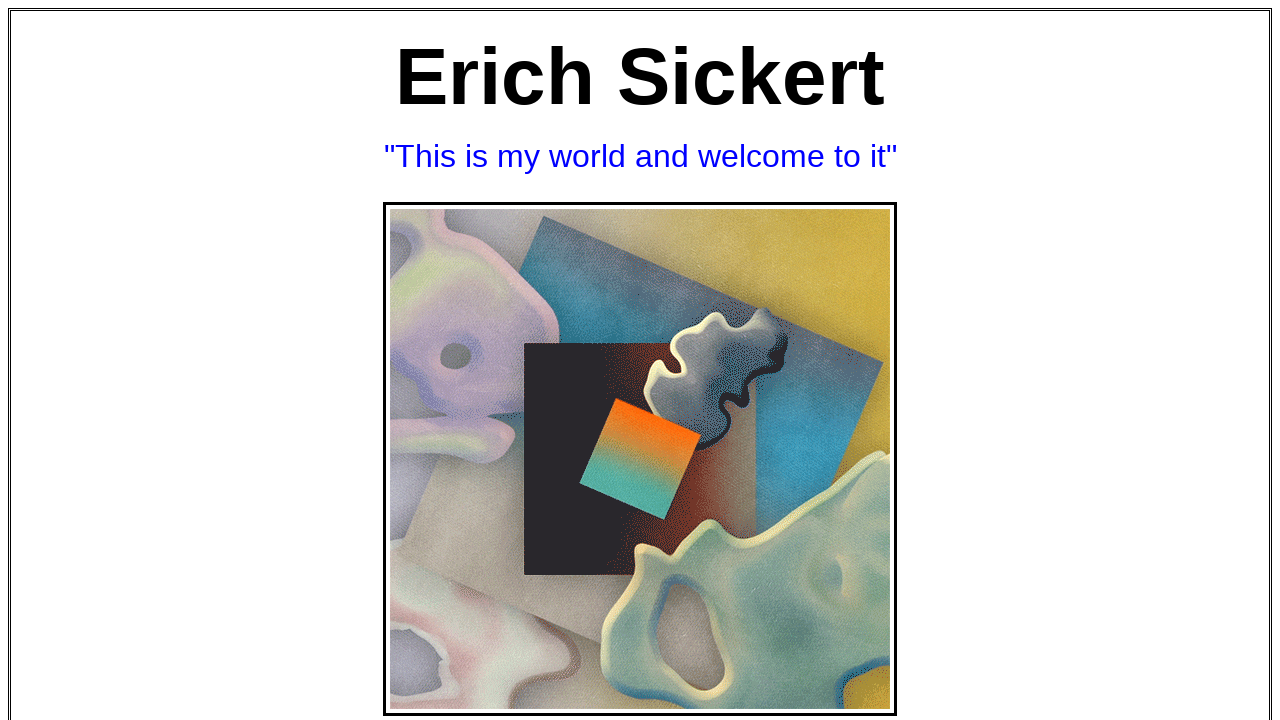

Maximized browser window to 1920x1080
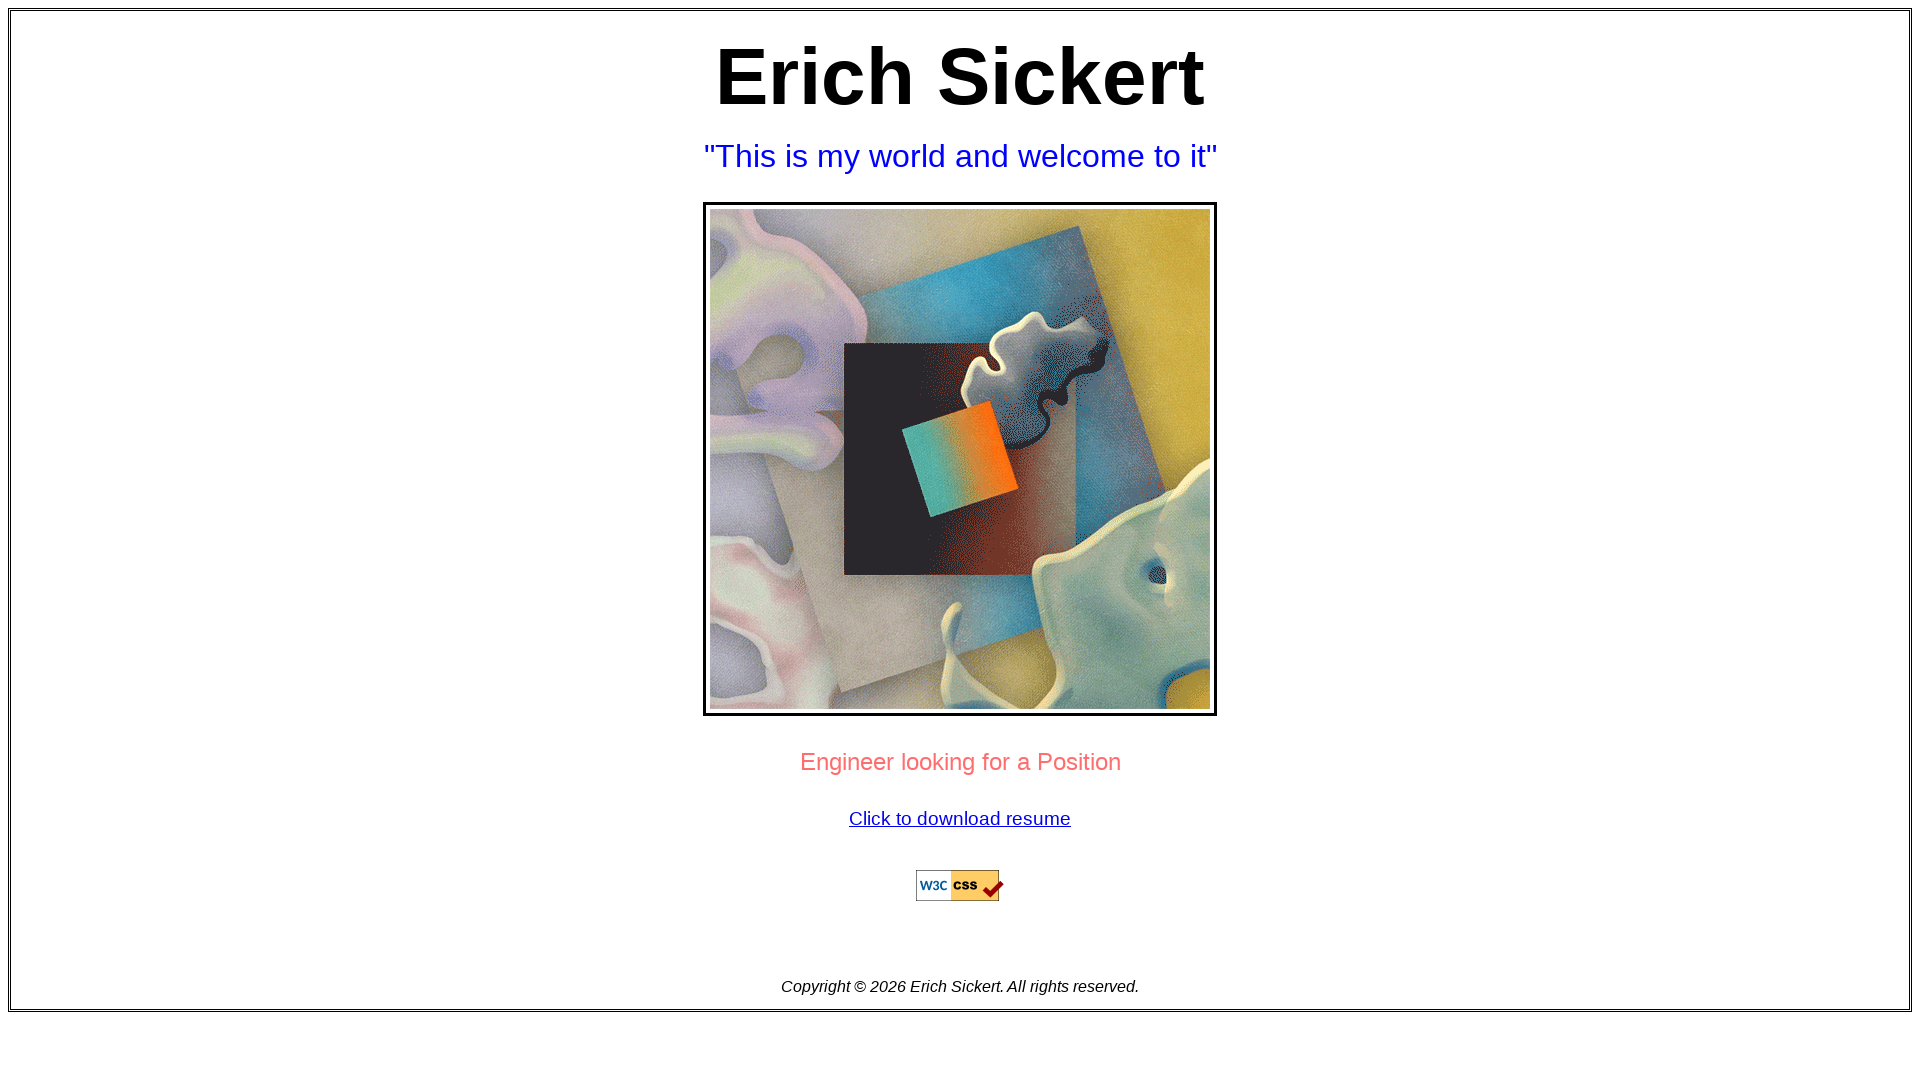

Found and waited for element with class 'silly' to be visible
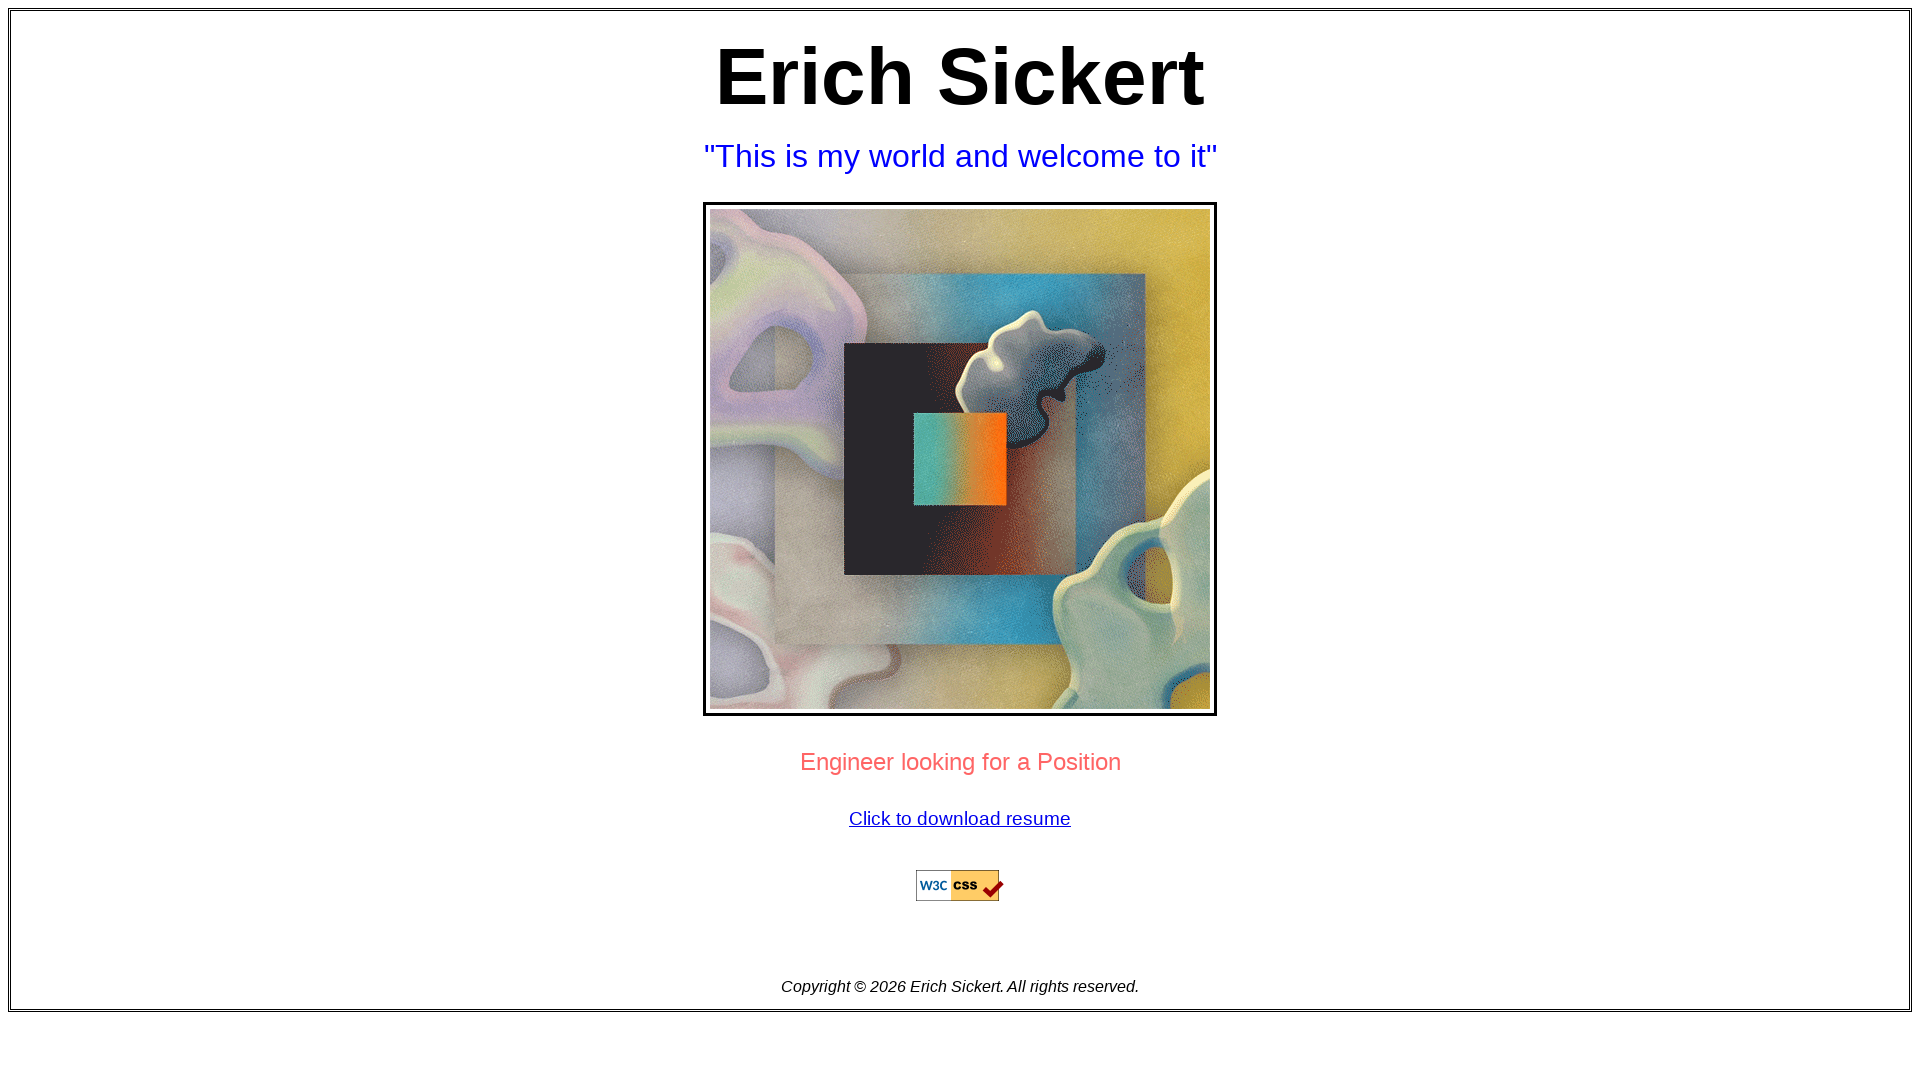

Retrieved text content from 'silly' element: Erich Sickert
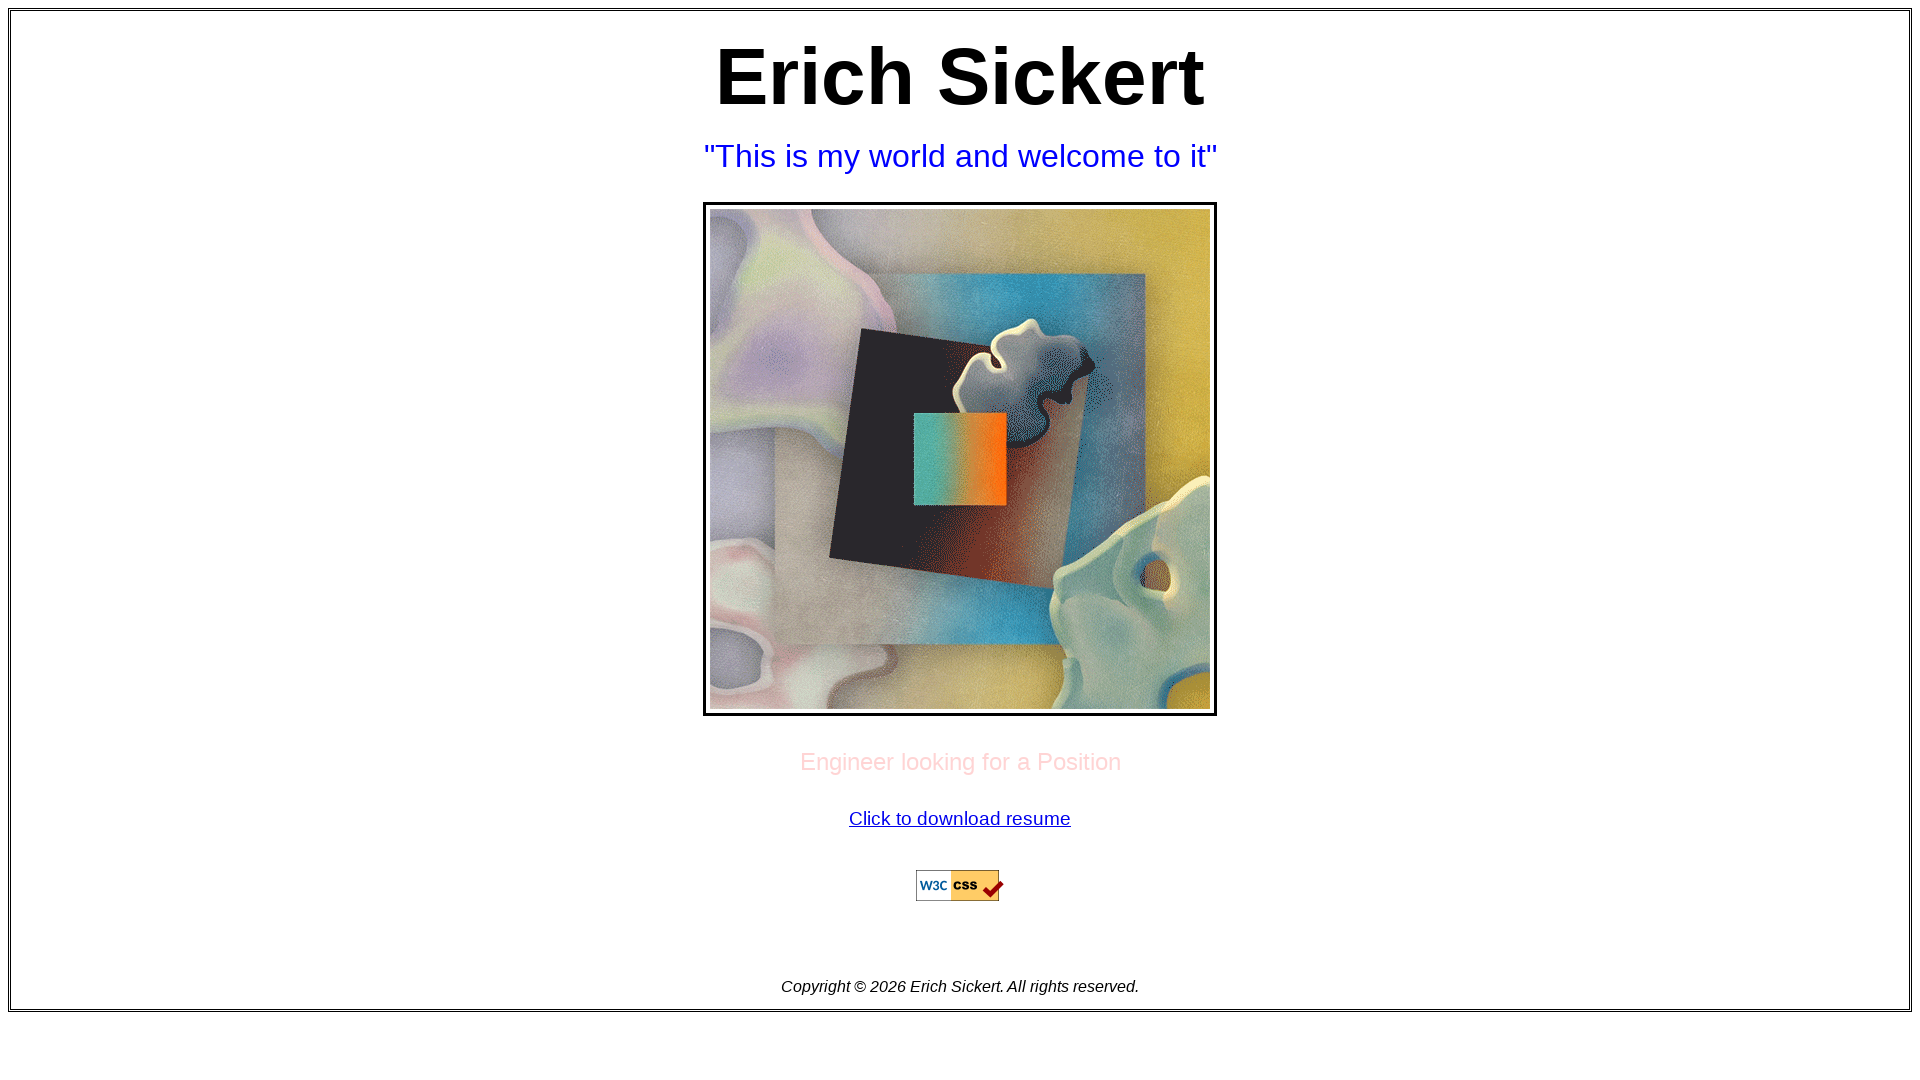

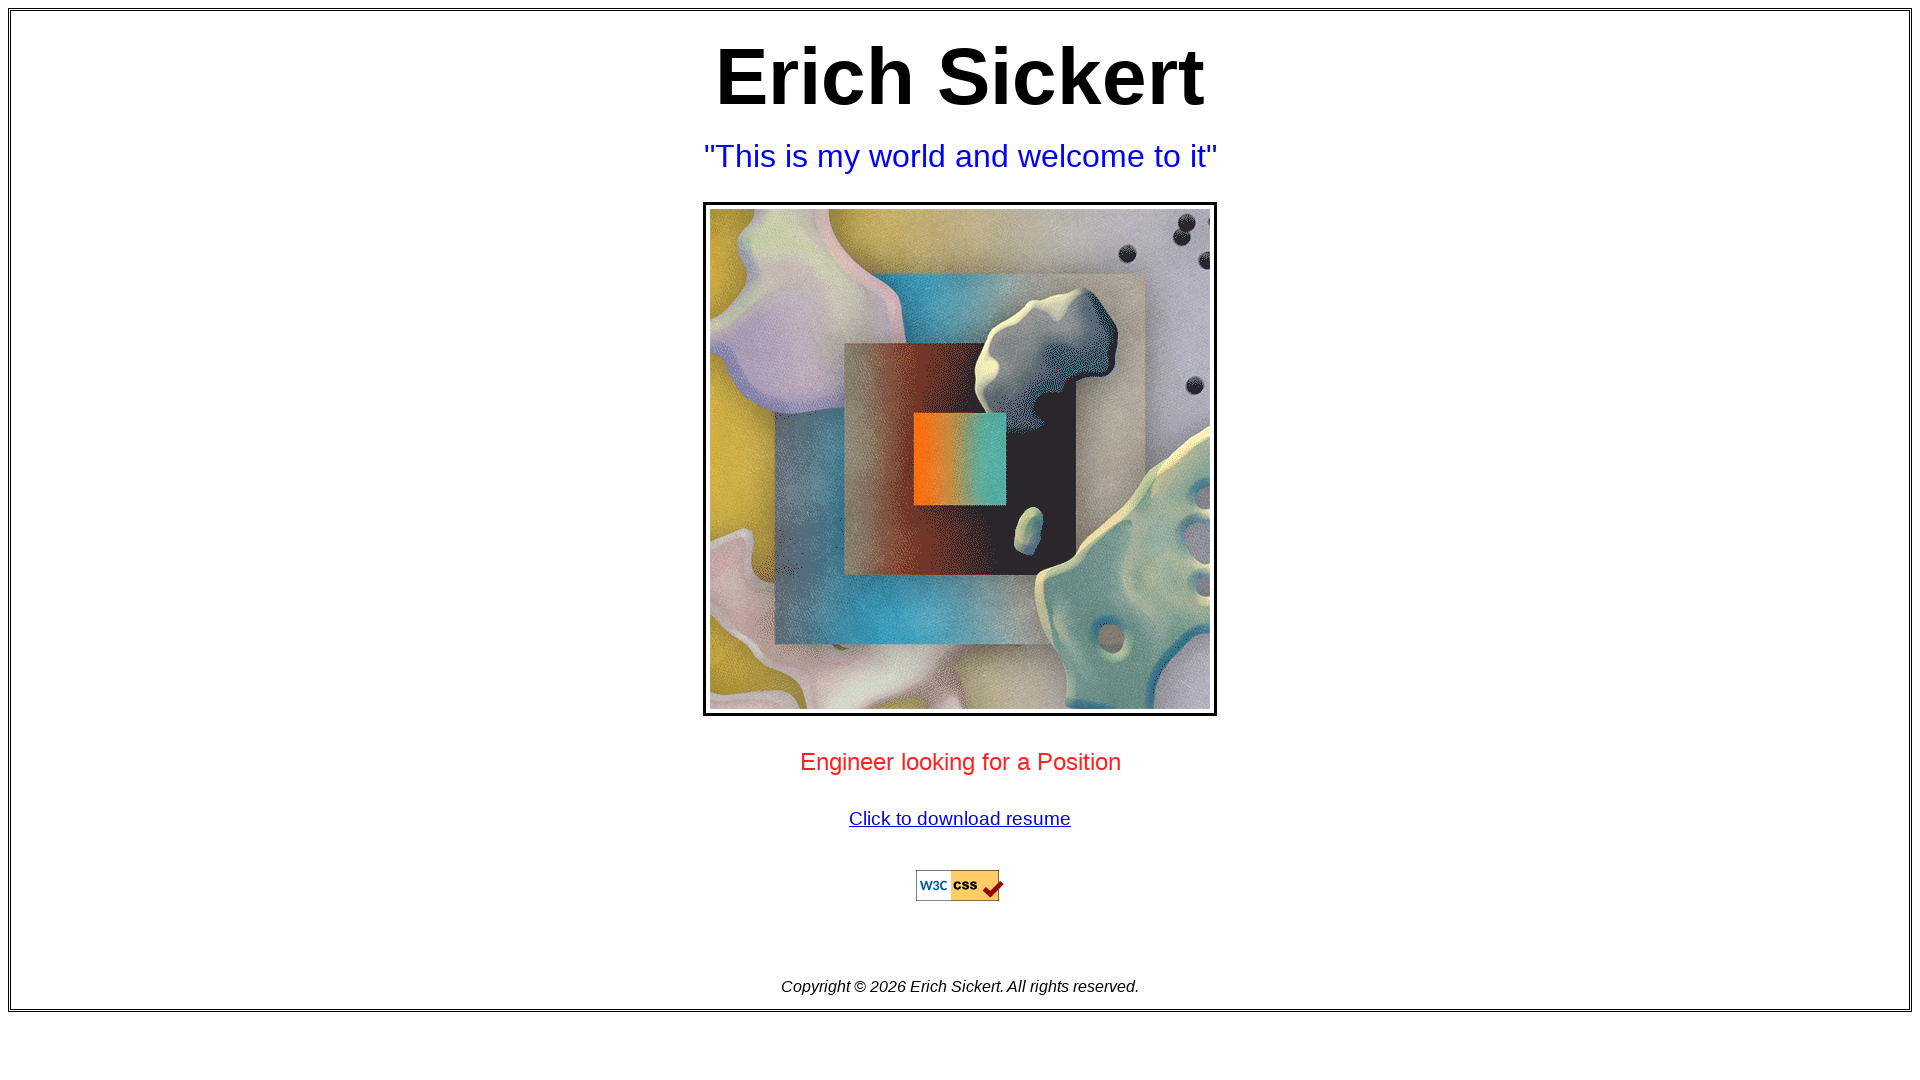